Navigates through OpenSea NFT collection pages and refreshes metadata for each item by clicking the More button and then Refresh metadata option

Starting URL: https://opensea.io/assets/ethereum/0x49cf6f5d44e70224e2e23fdcdd2c053f30ada28b/0

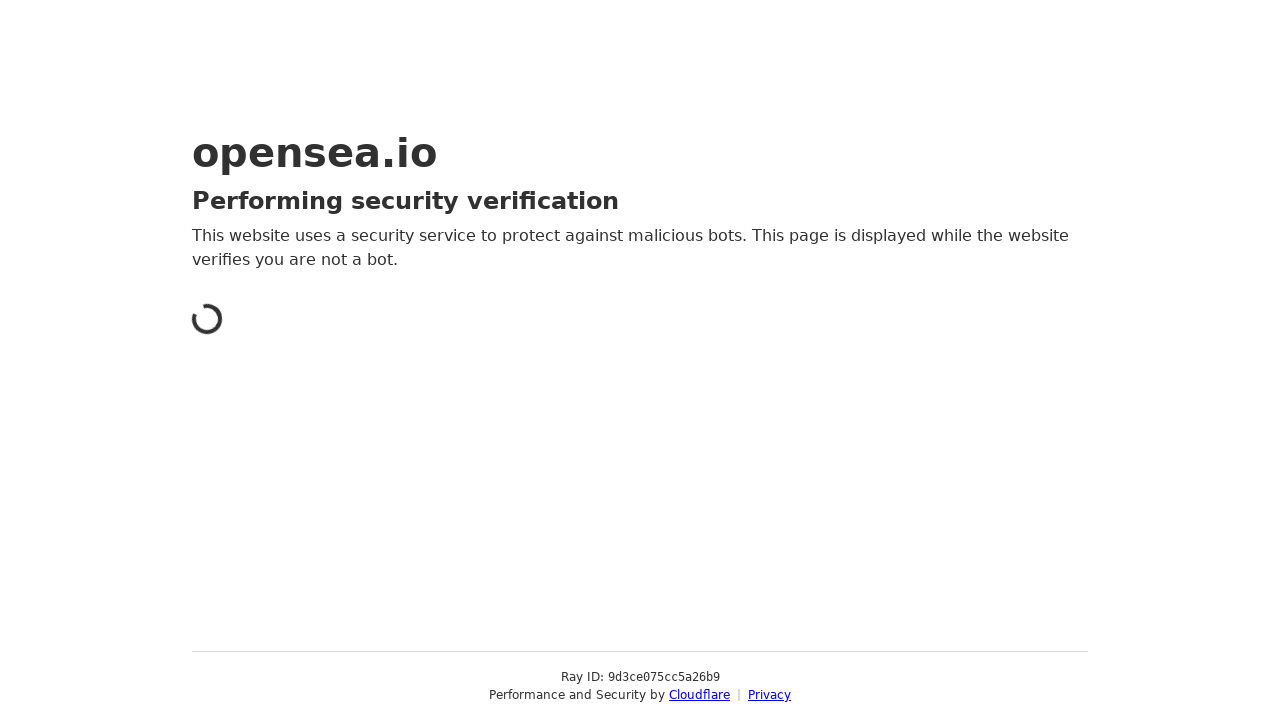

Skipped item 0 - More or Refresh metadata button not found
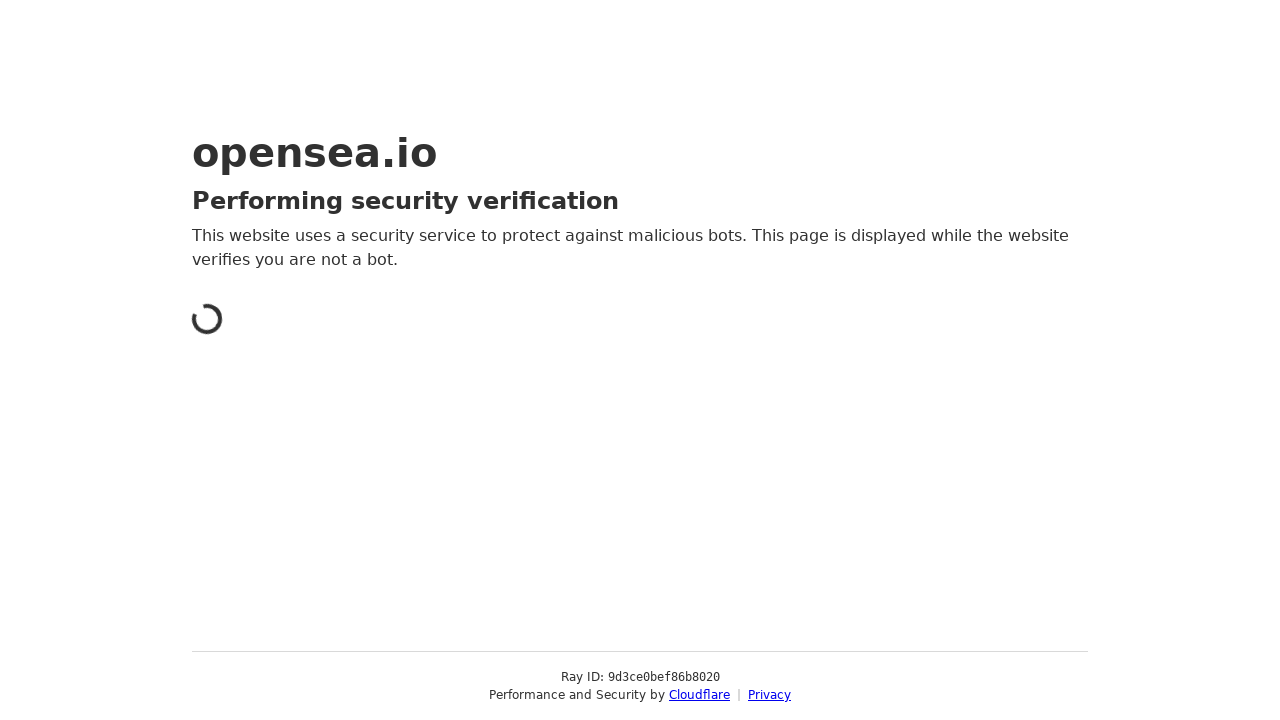

Navigated to NFT item 1 in collection
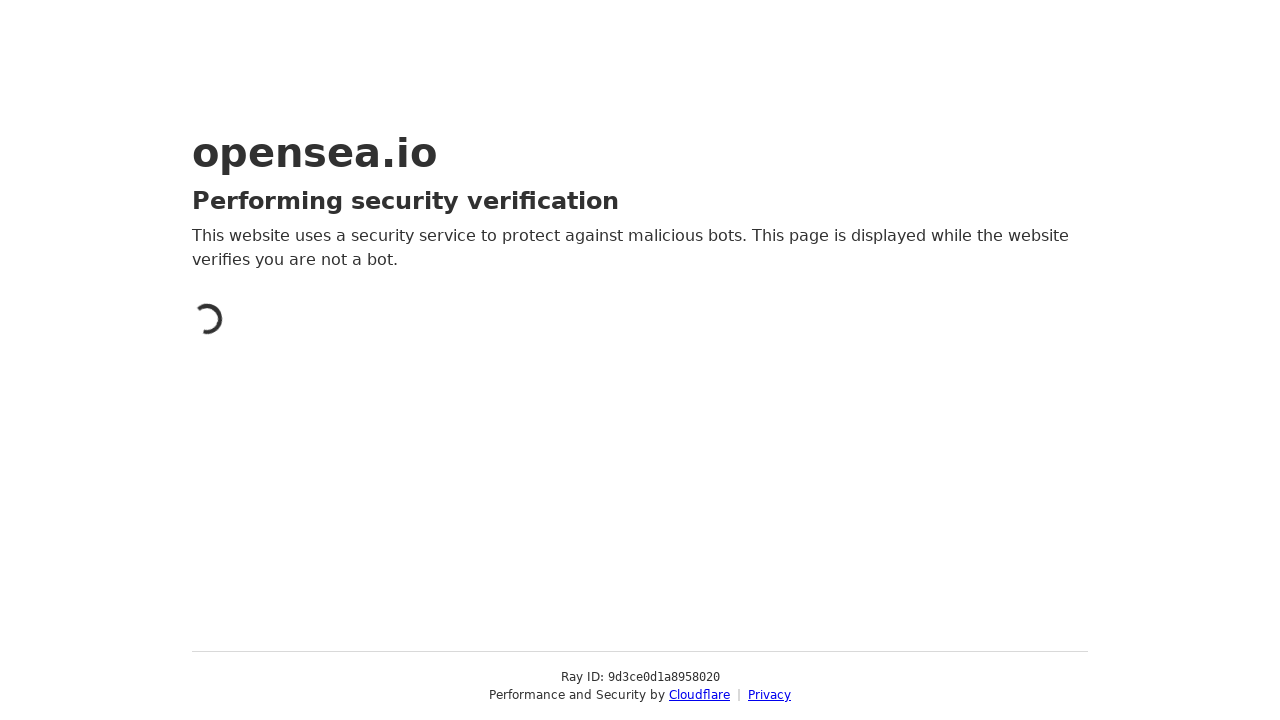

Skipped item 1 - More or Refresh metadata button not found
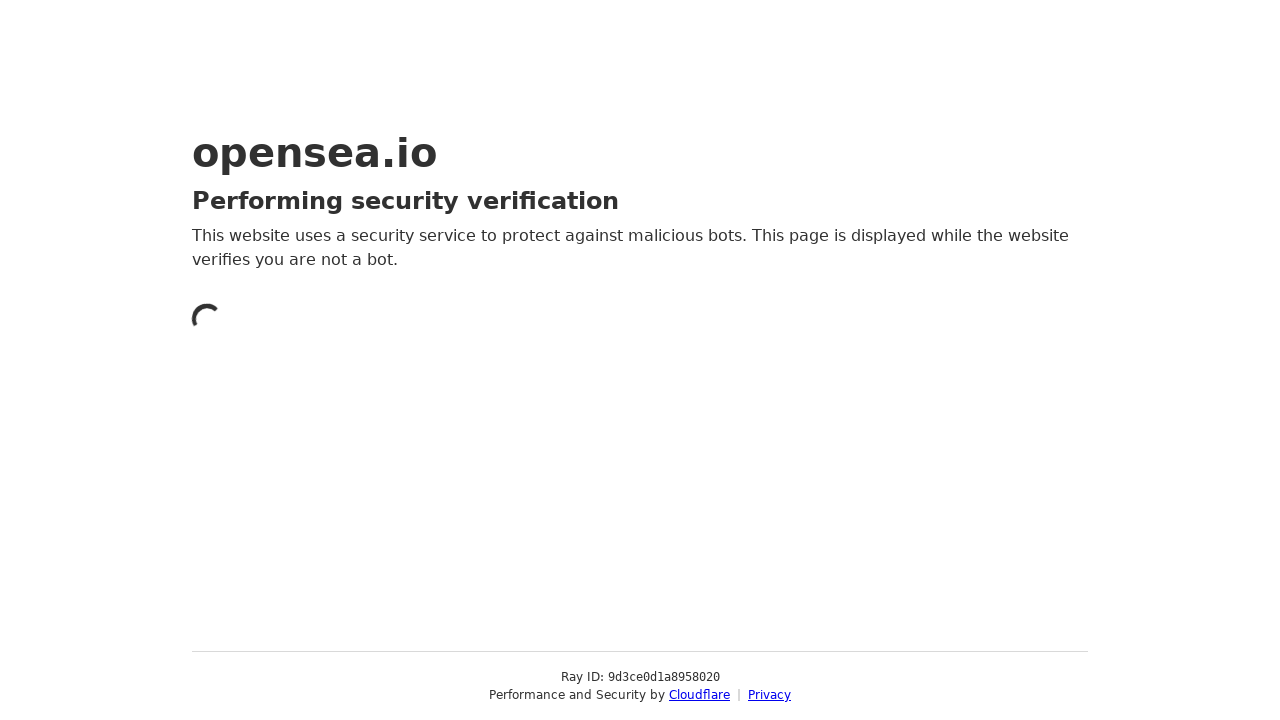

Navigated to NFT item 2 in collection
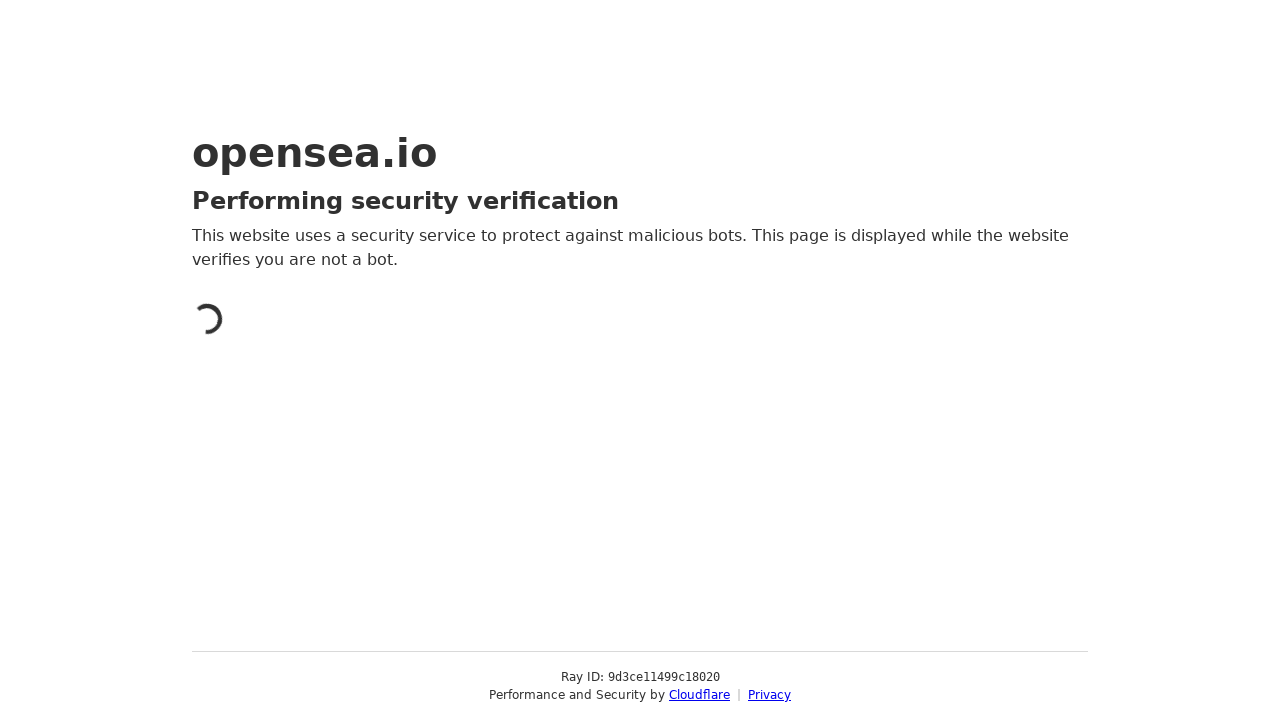

Skipped item 2 - More or Refresh metadata button not found
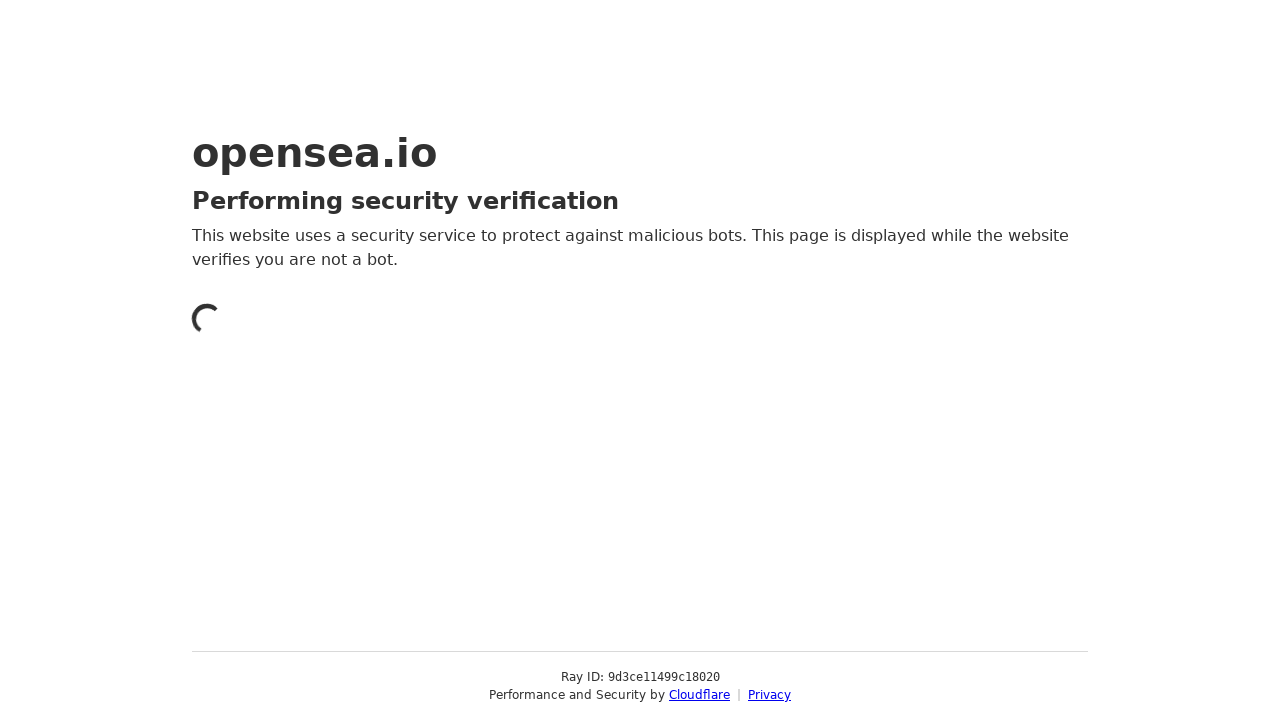

Navigated to NFT item 3 in collection
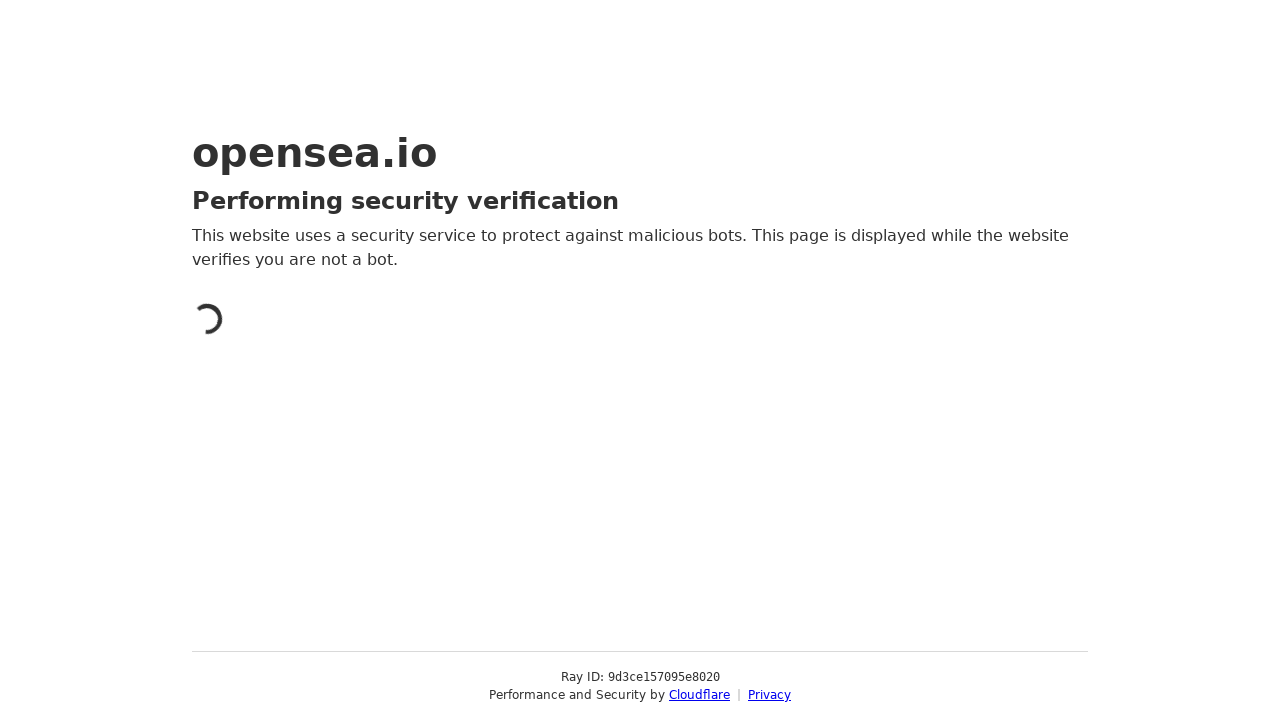

Skipped item 3 - More or Refresh metadata button not found
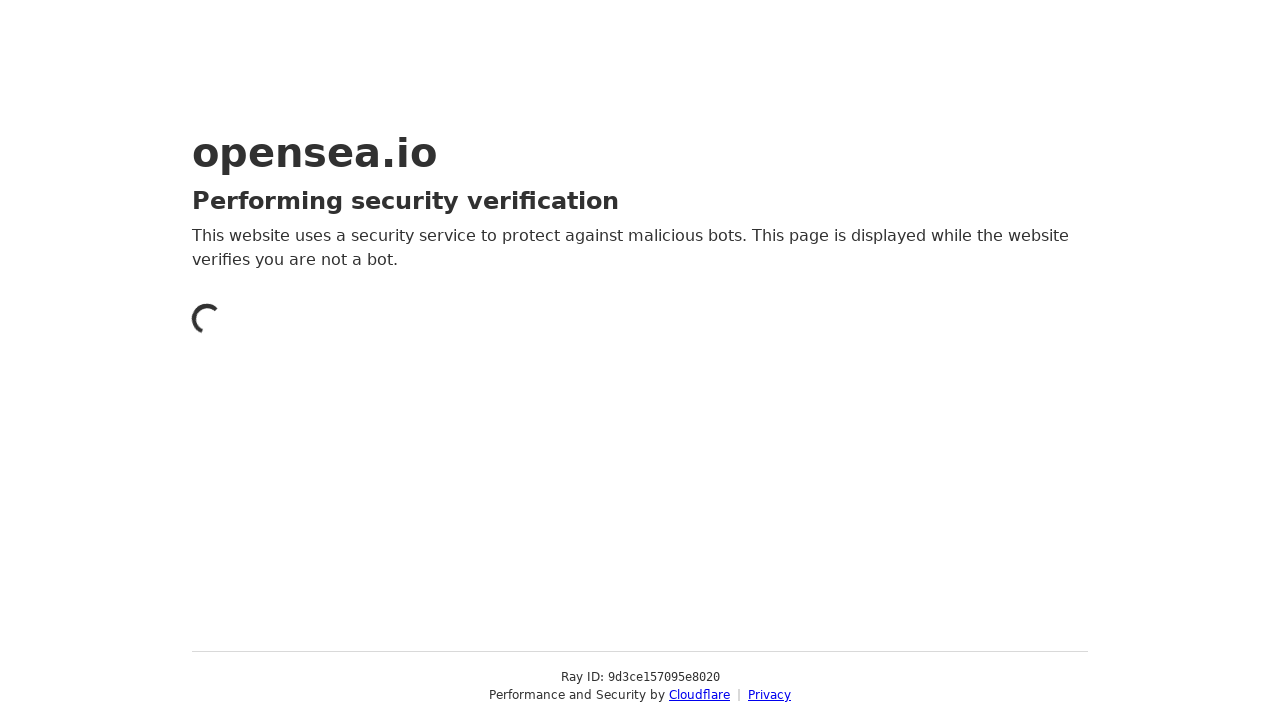

Navigated to NFT item 4 in collection
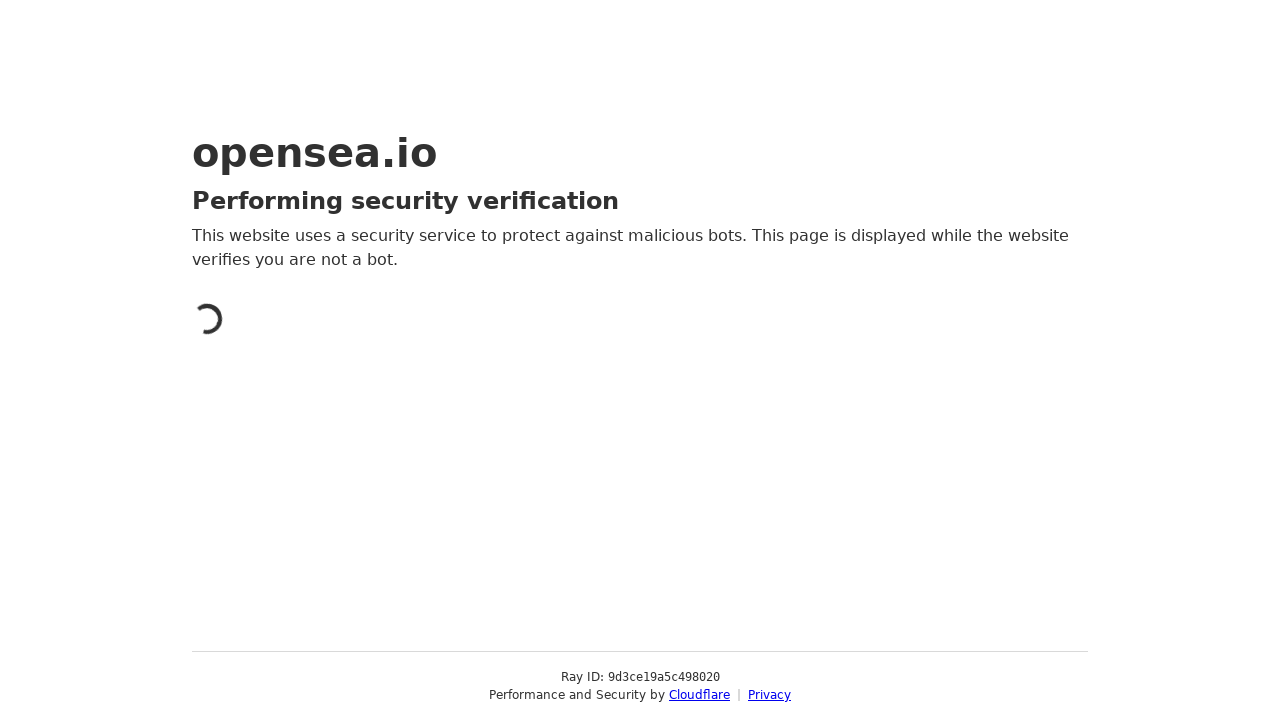

Skipped item 4 - More or Refresh metadata button not found
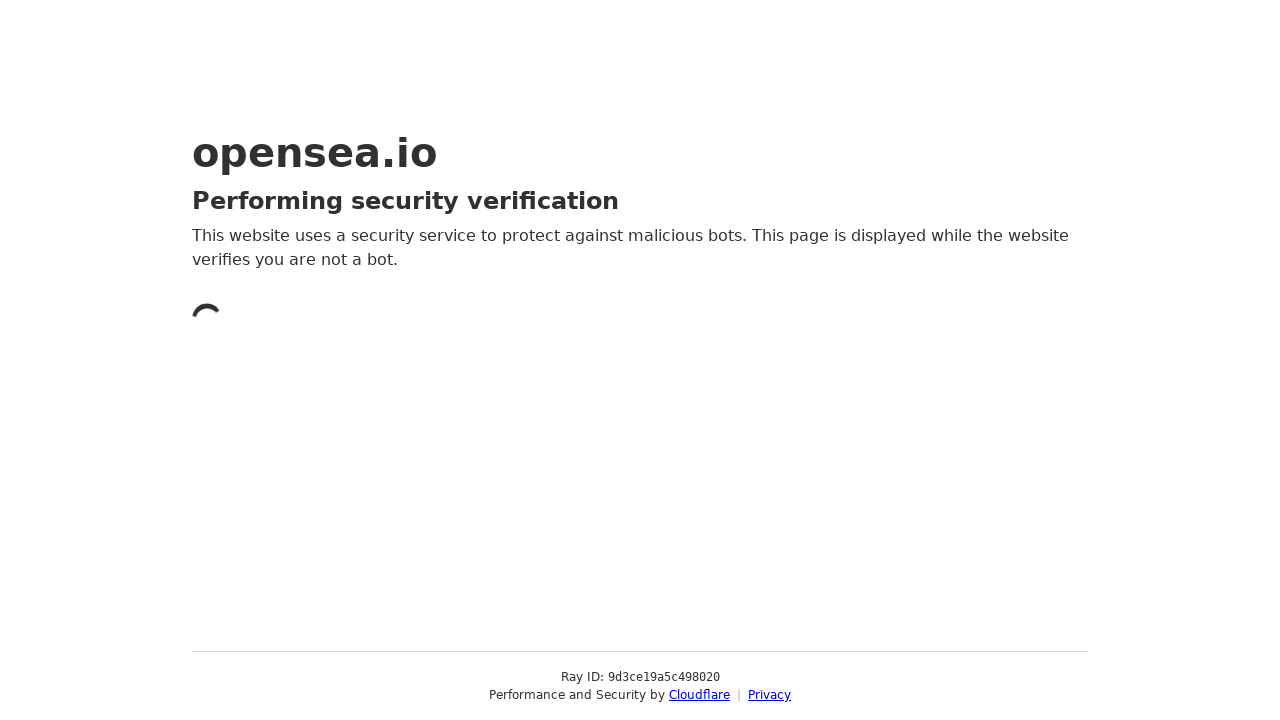

Navigated to NFT item 5 in collection
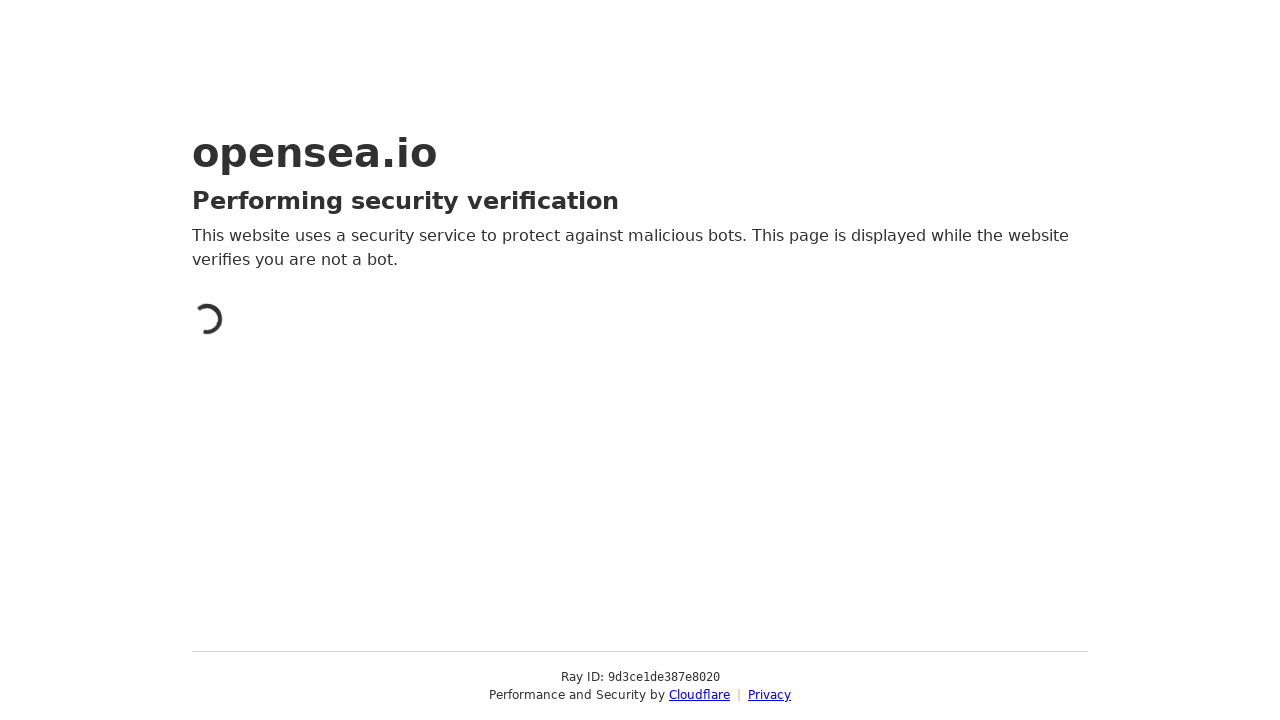

Skipped item 5 - More or Refresh metadata button not found
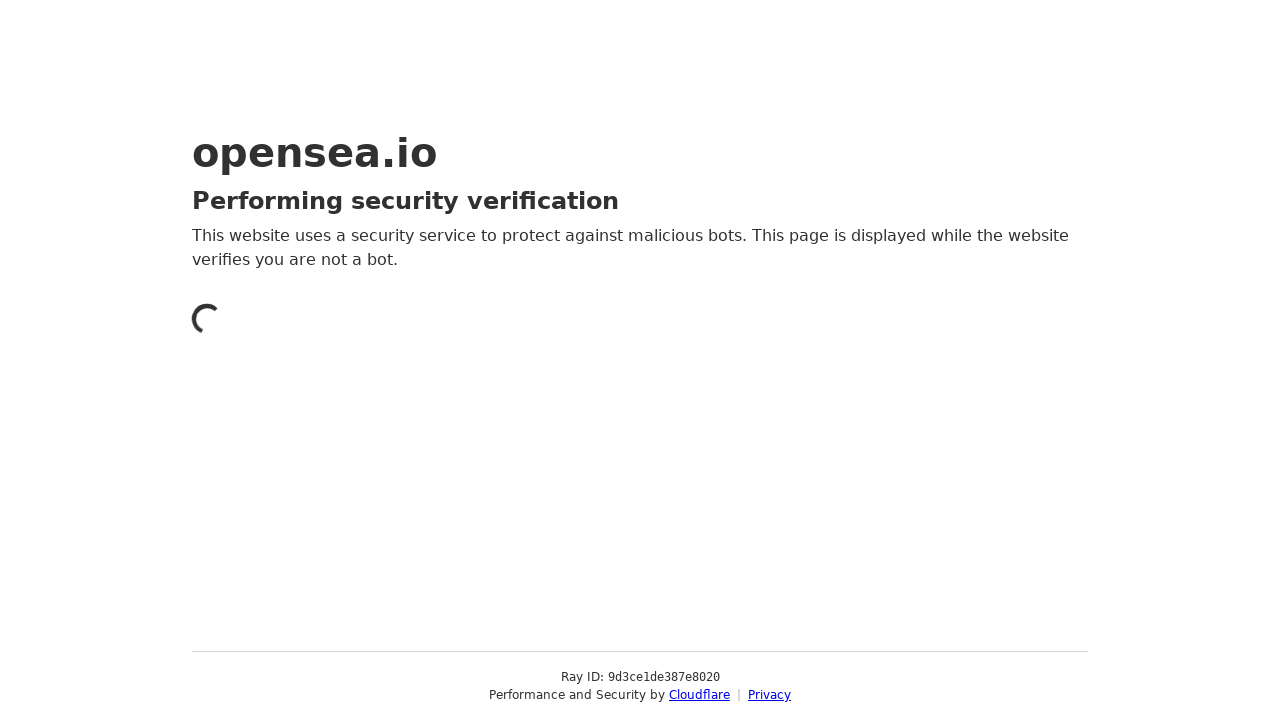

Navigated to NFT item 6 in collection
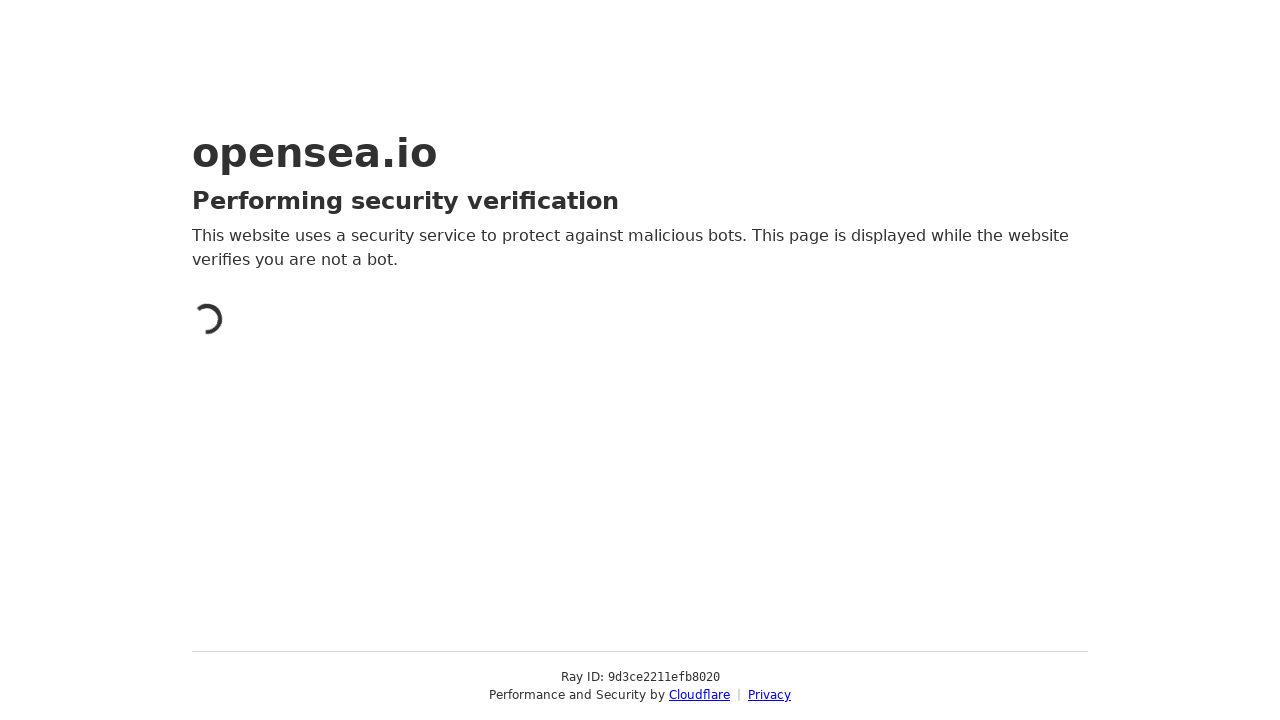

Skipped item 6 - More or Refresh metadata button not found
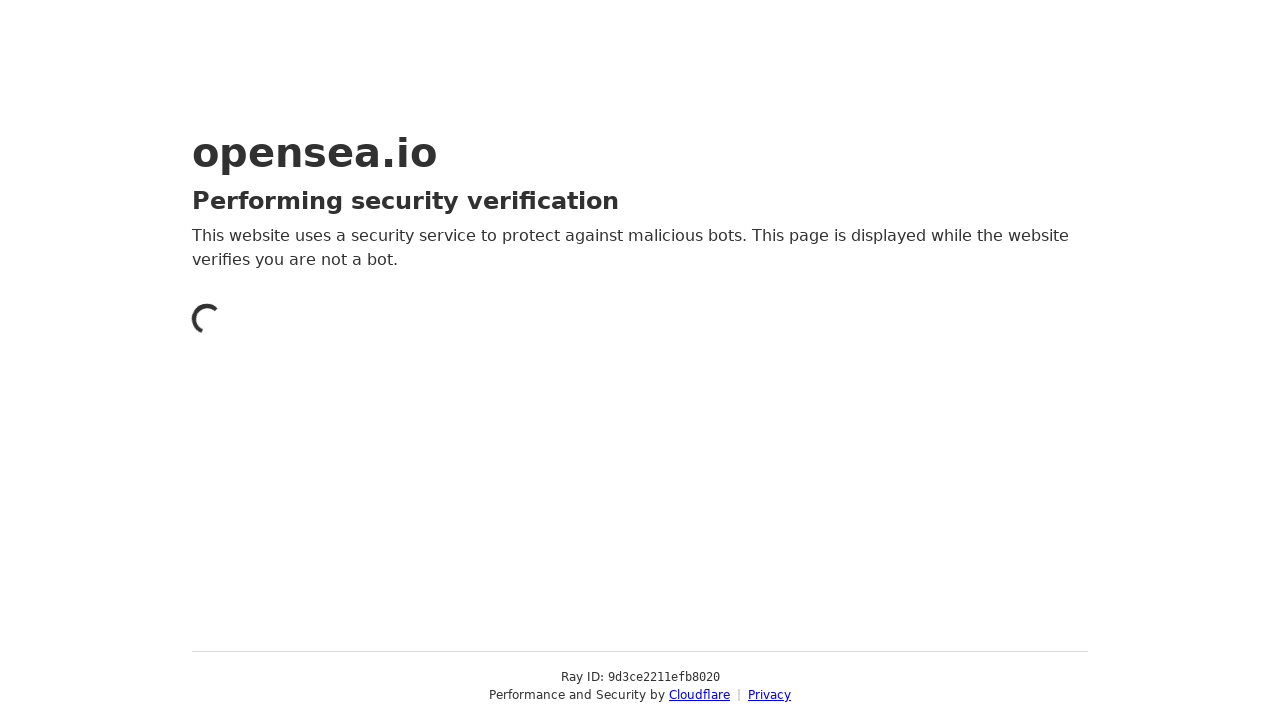

Navigated to NFT item 7 in collection
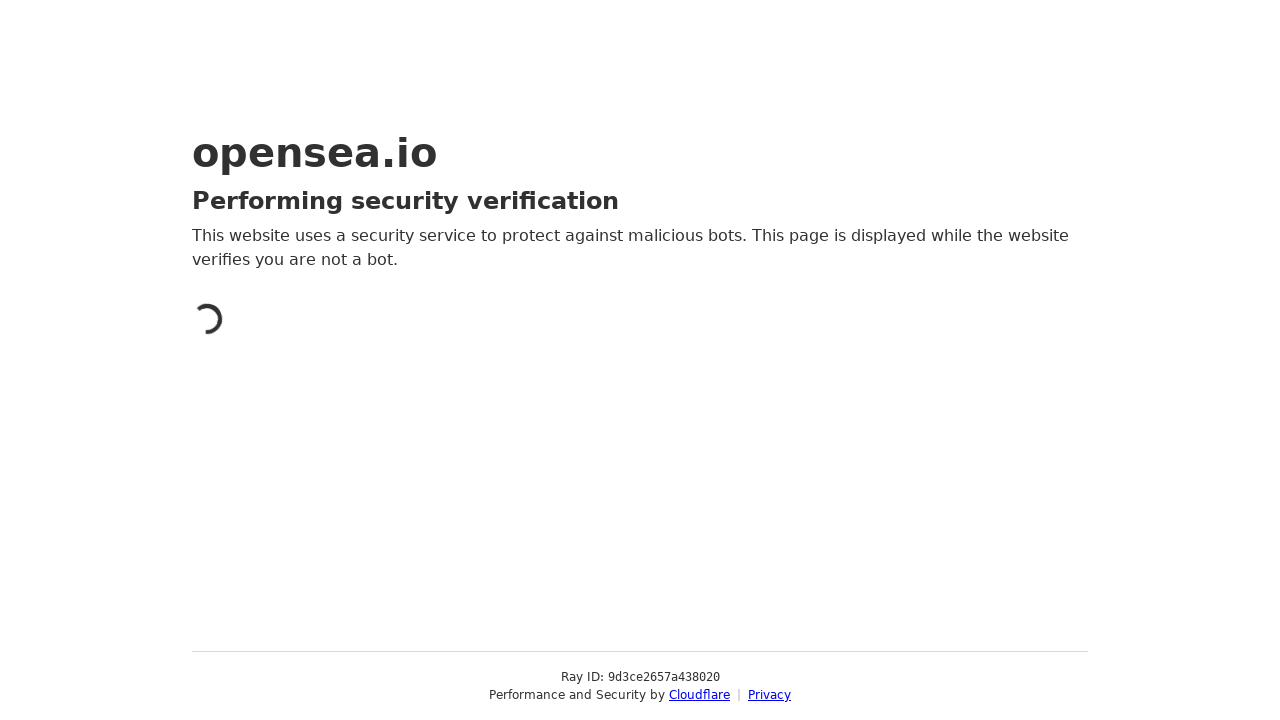

Skipped item 7 - More or Refresh metadata button not found
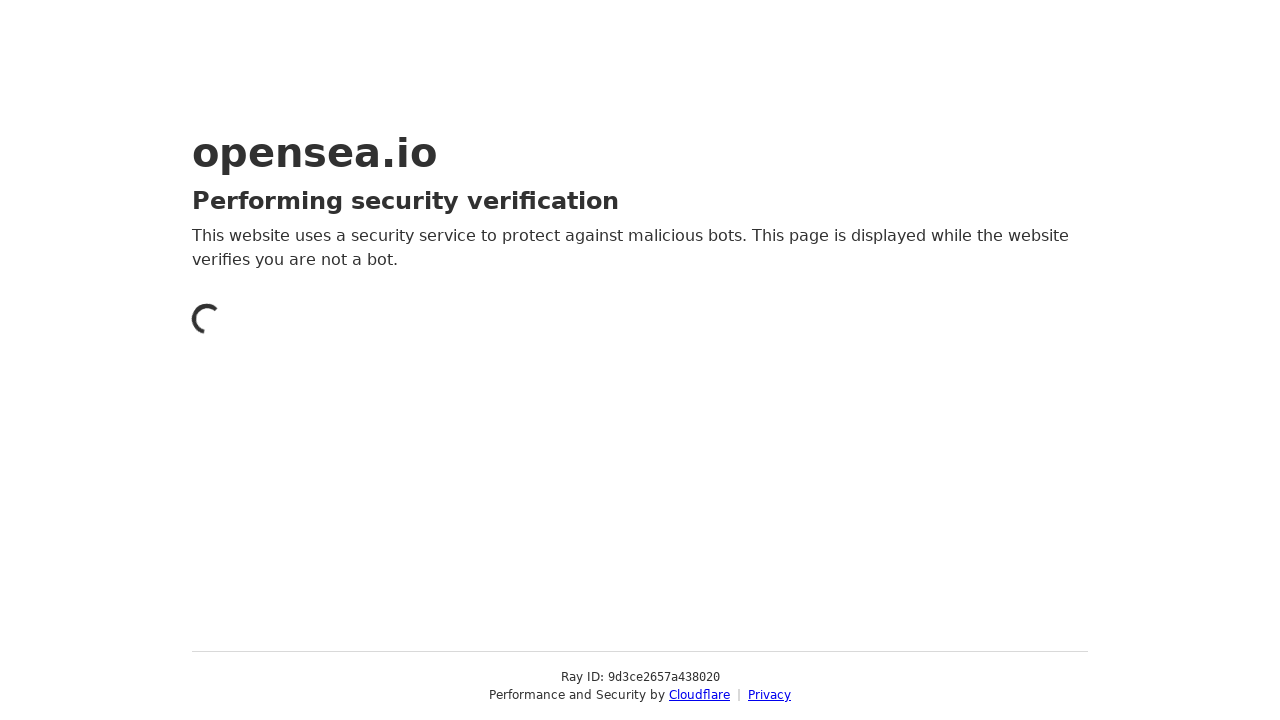

Navigated to NFT item 8 in collection
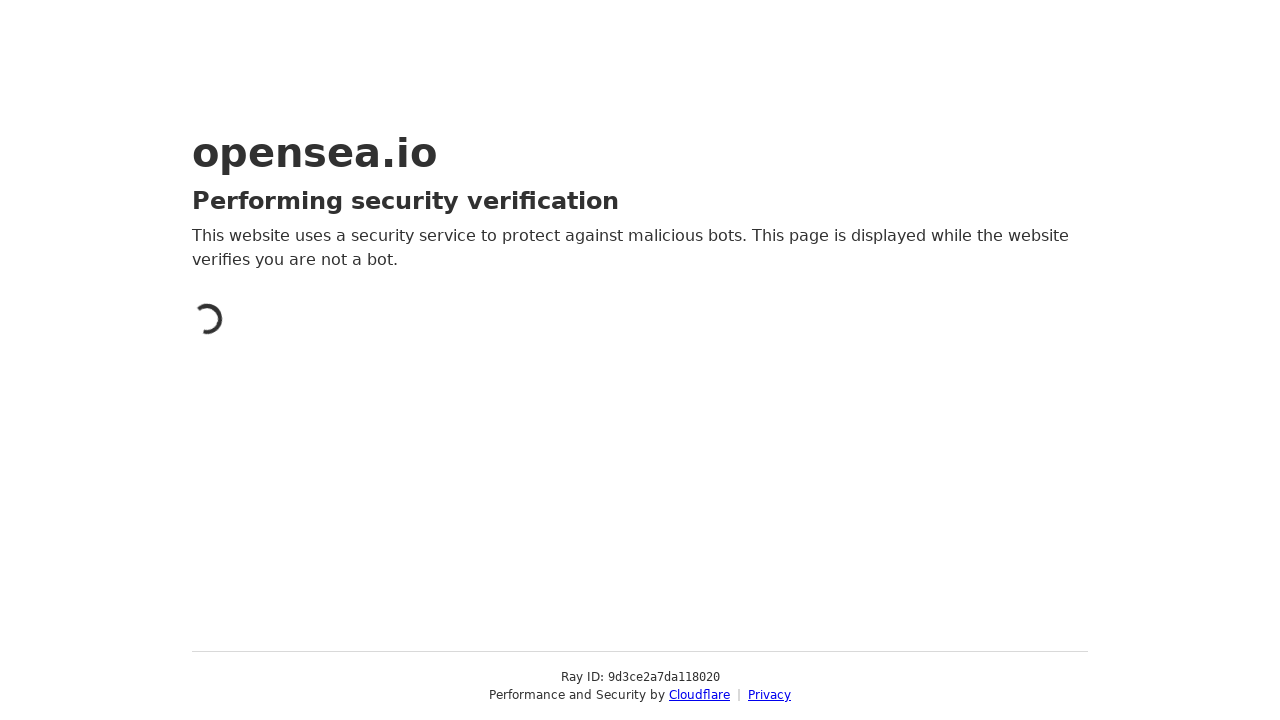

Skipped item 8 - More or Refresh metadata button not found
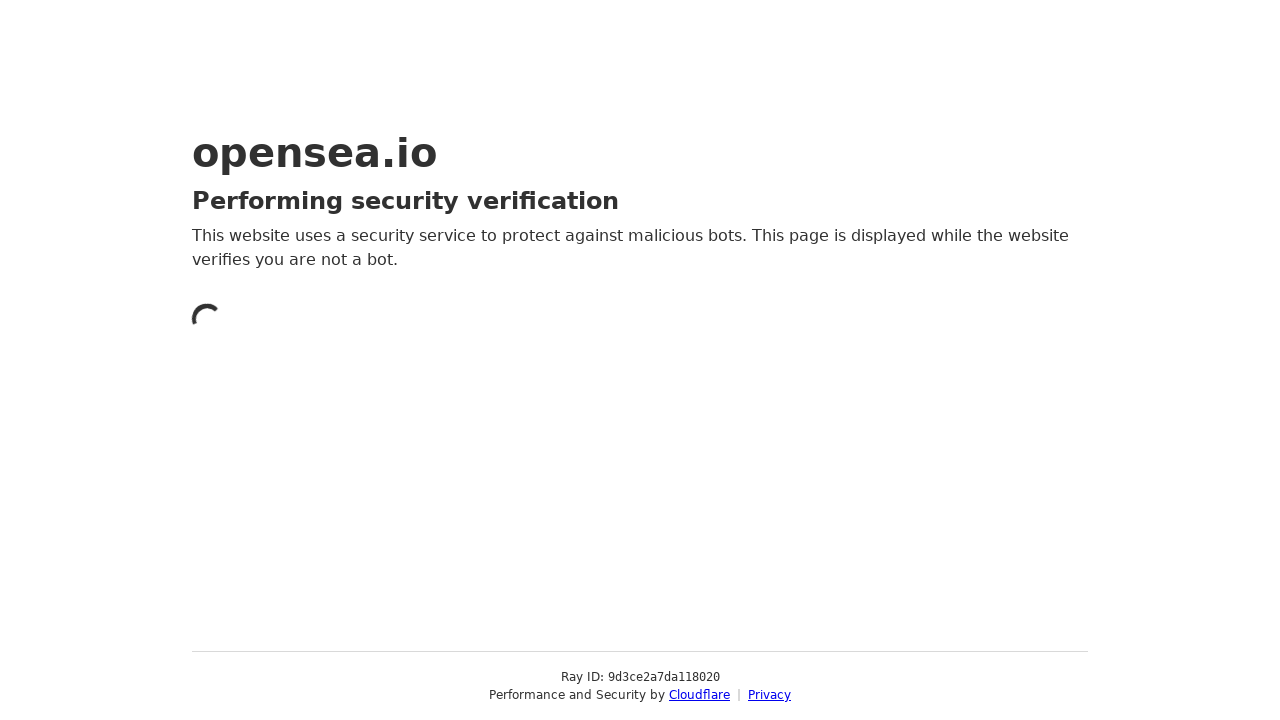

Navigated to NFT item 9 in collection
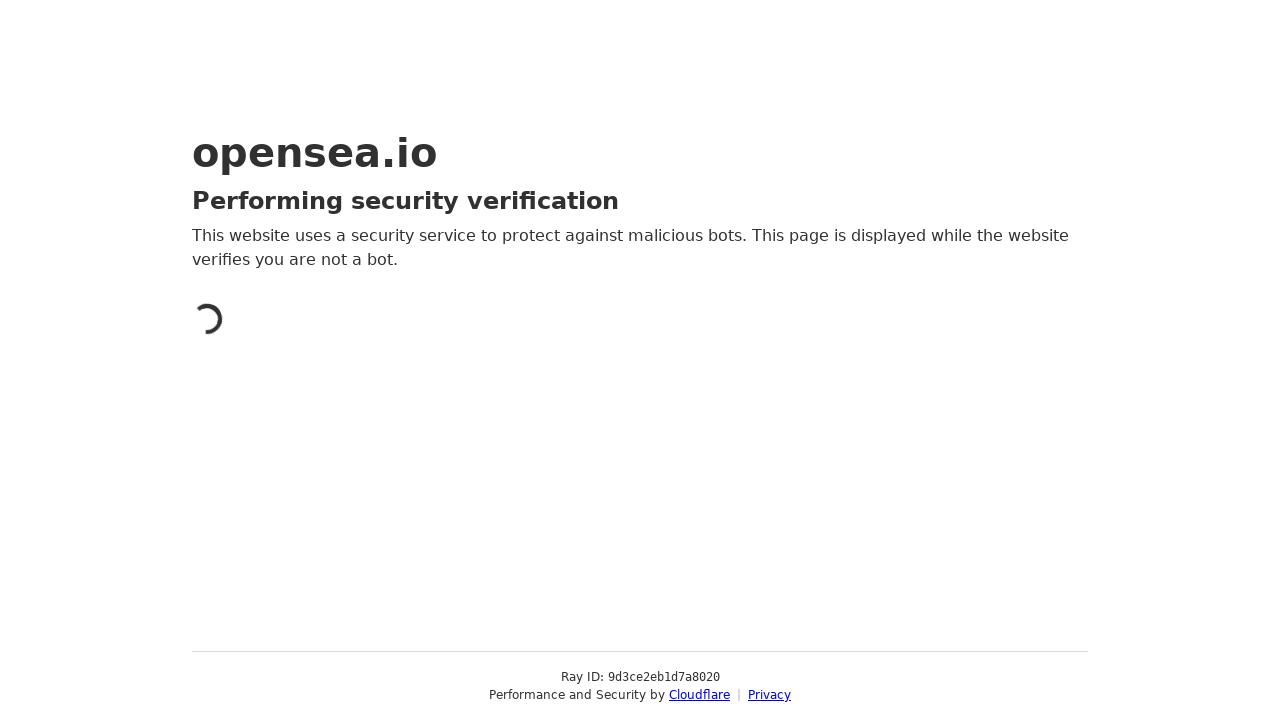

Skipped item 9 - More or Refresh metadata button not found
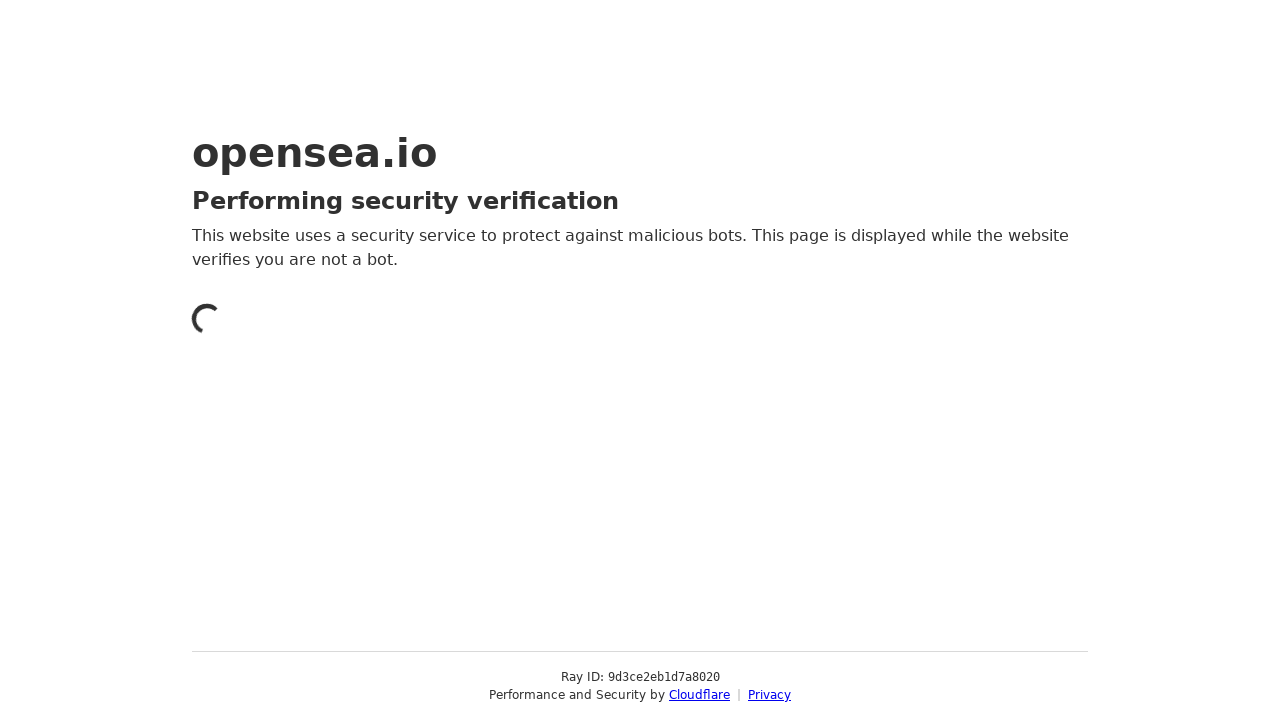

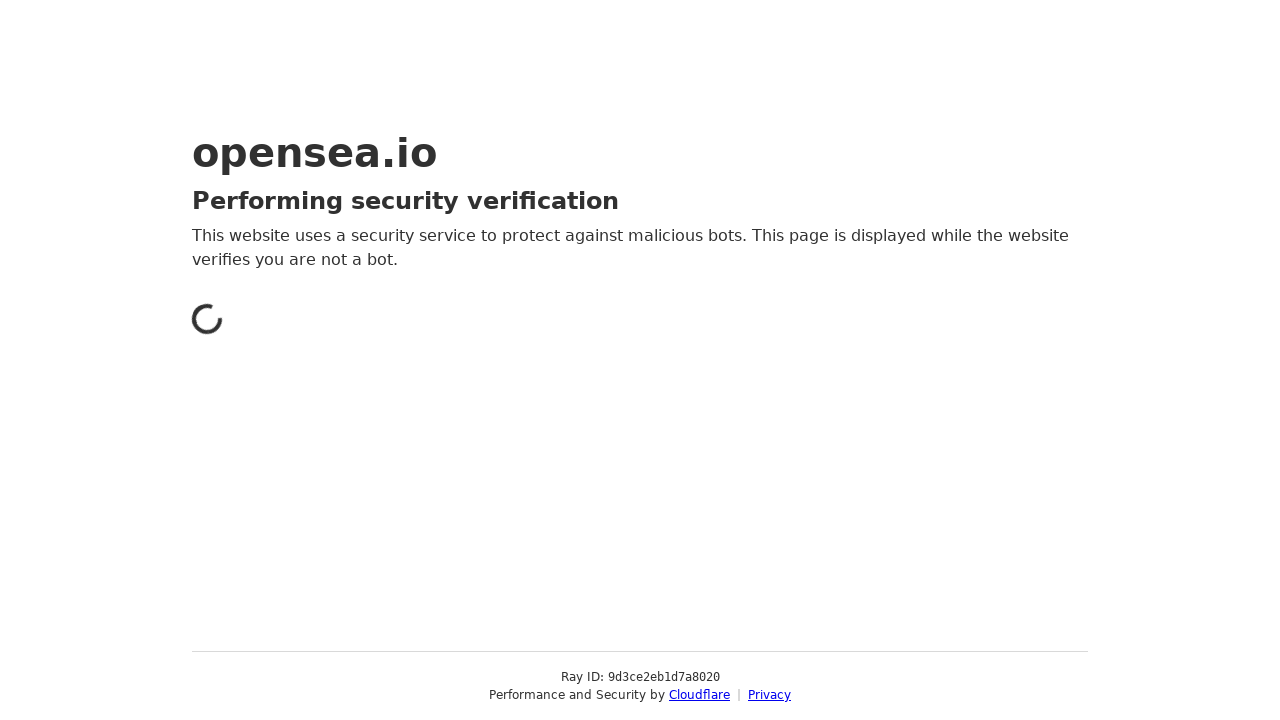